Fills out a registration form with name and email fields

Starting URL: http://suninjuly.github.io/registration2.html

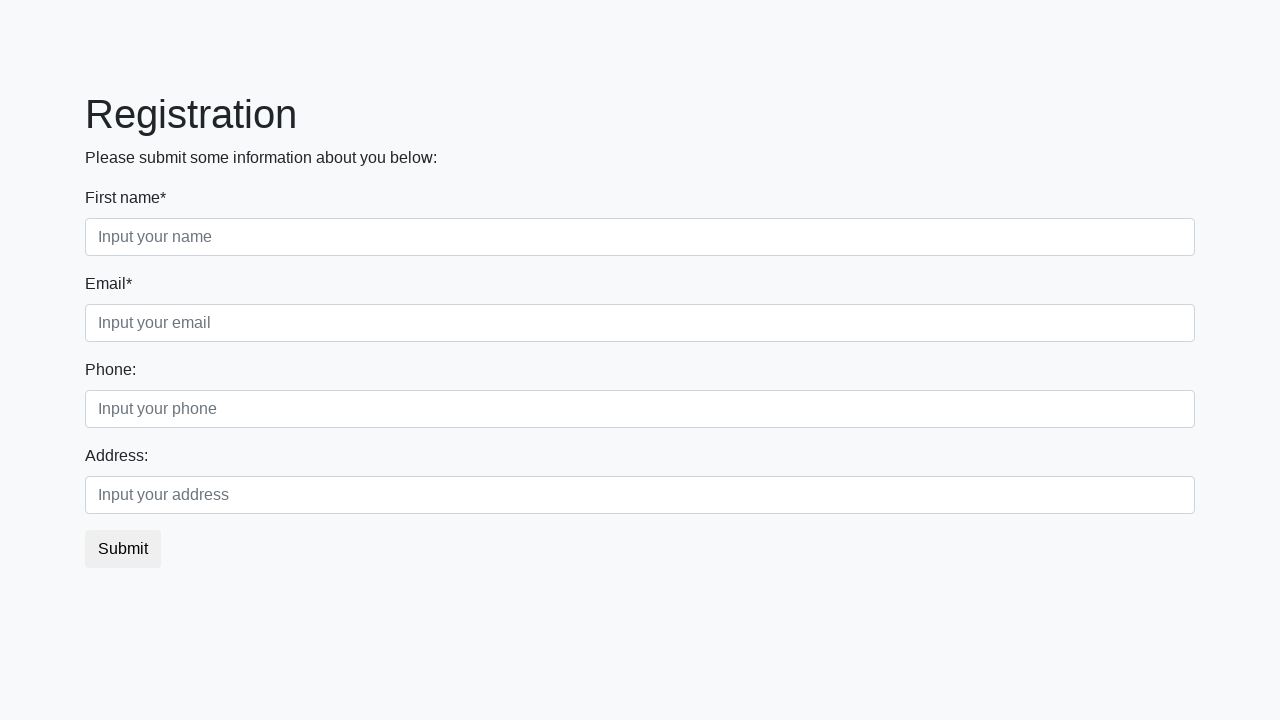

Filled first name field with 'mikhail' on input.form-control.first
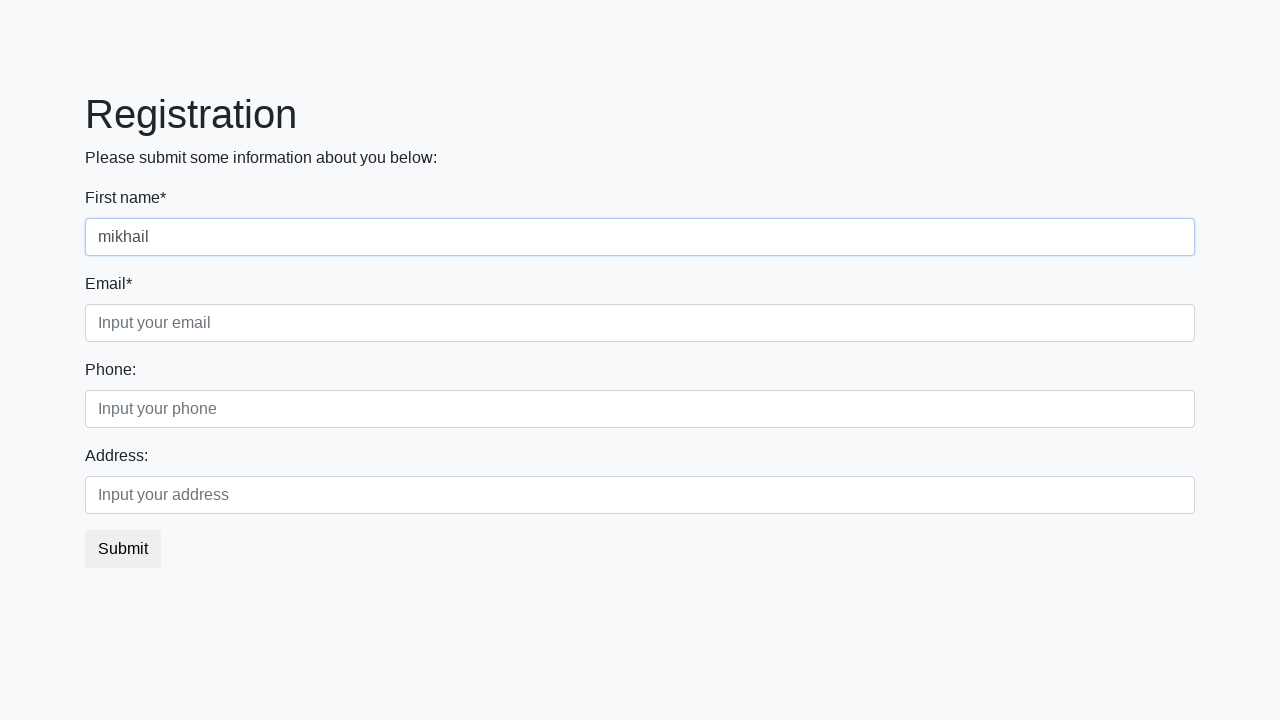

Filled email field with 'testuser@example.com' on input.form-control.third
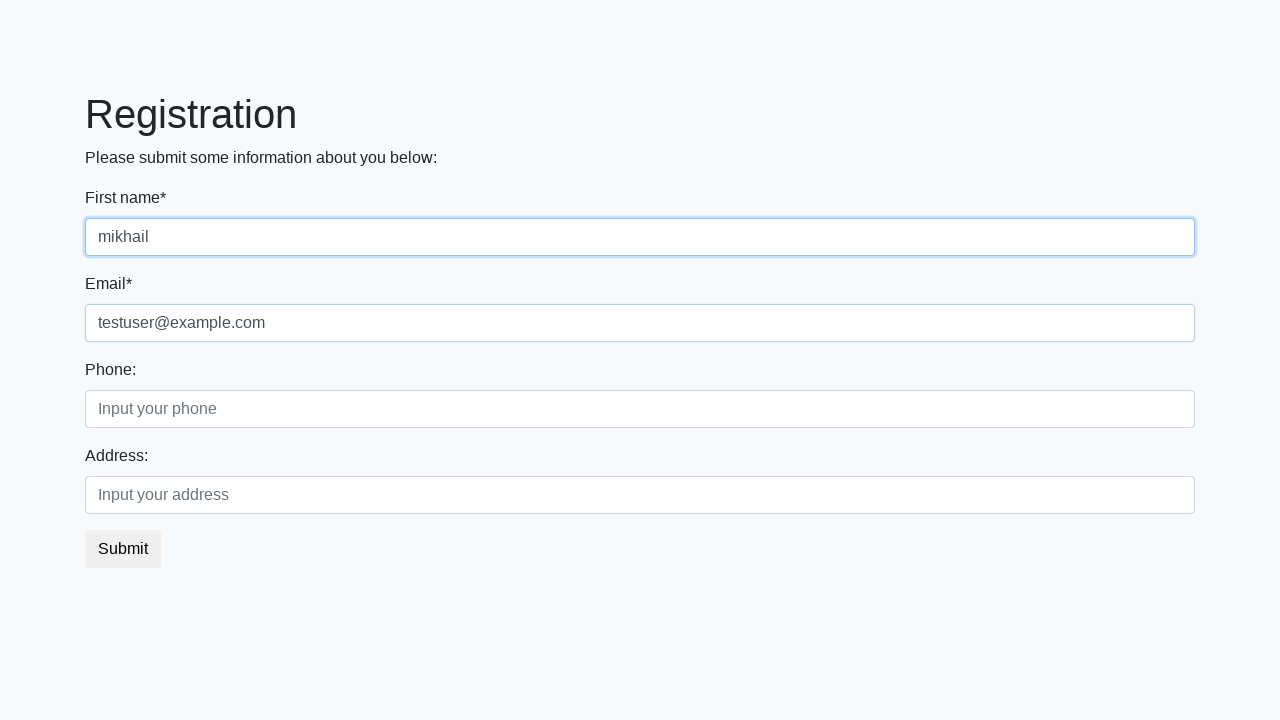

Filled form-control first class field with 'mikhail' on [class="form-control first"]
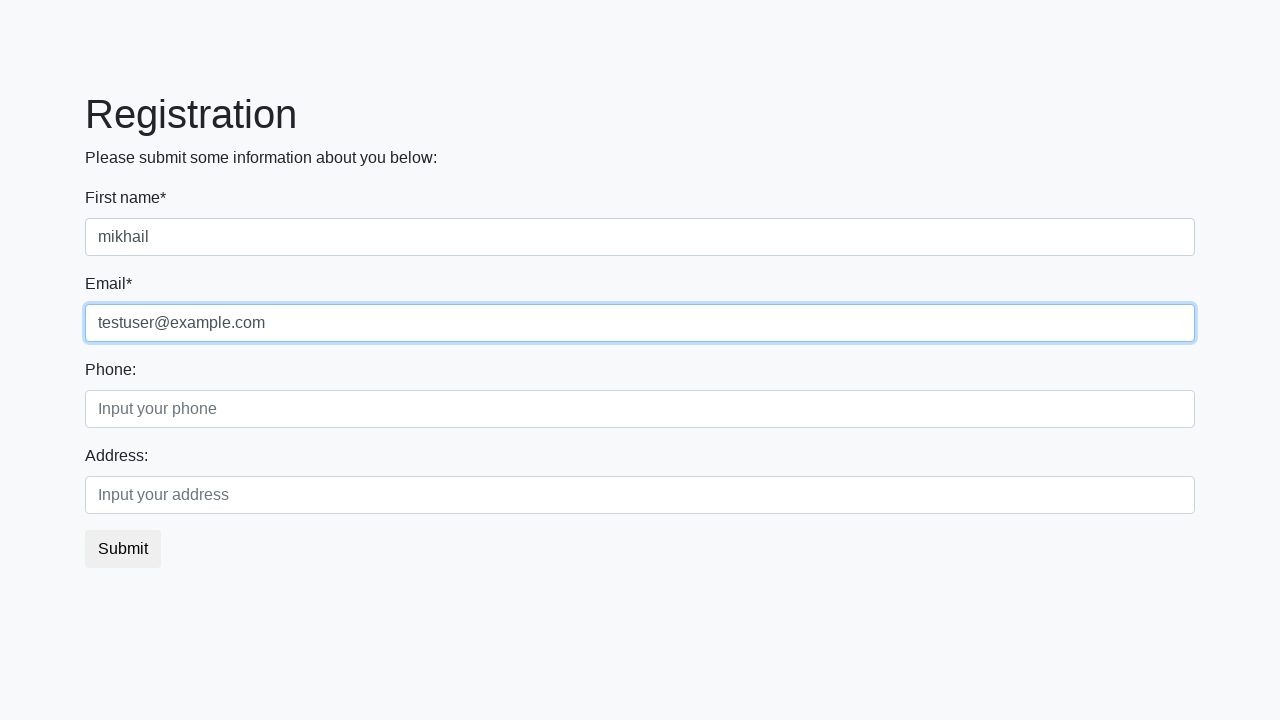

Filled form-control second class field with 'testuser@example.com' on [class="form-control second"]
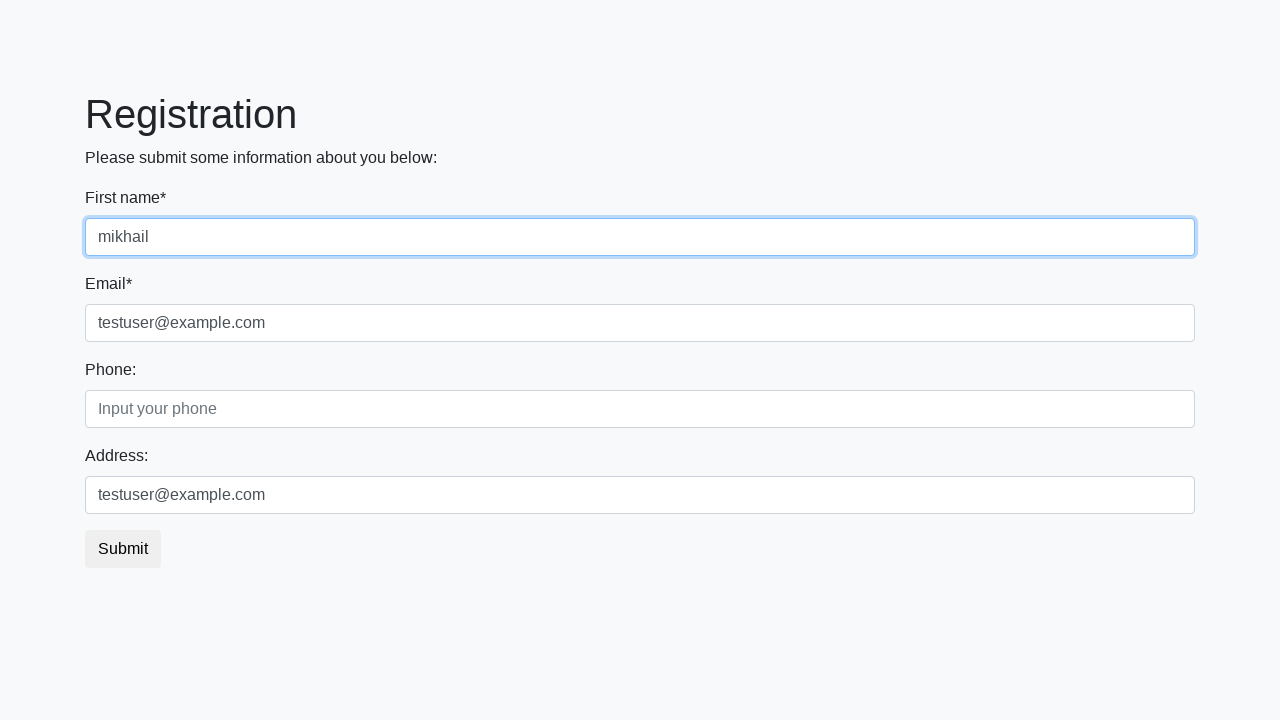

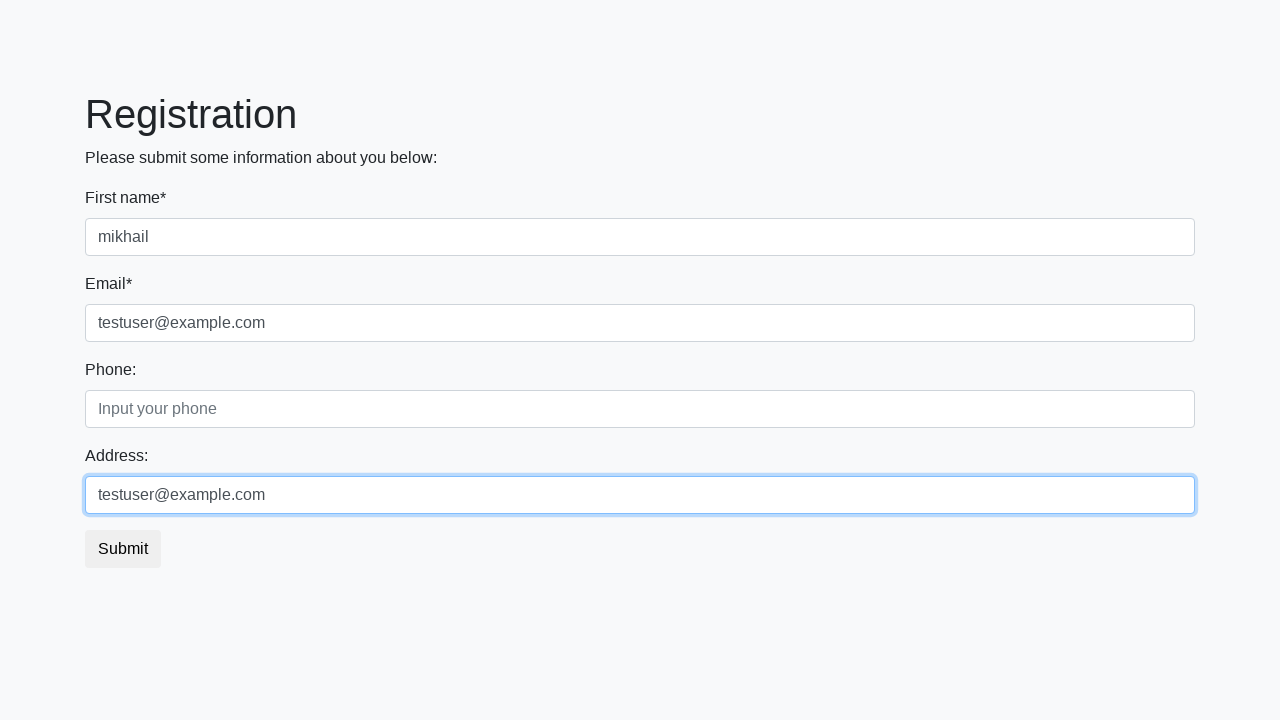